Tests entering text in a JavaScript prompt by triggering the prompt, entering text, and accepting it

Starting URL: https://automationfc.github.io/basic-form/index.html

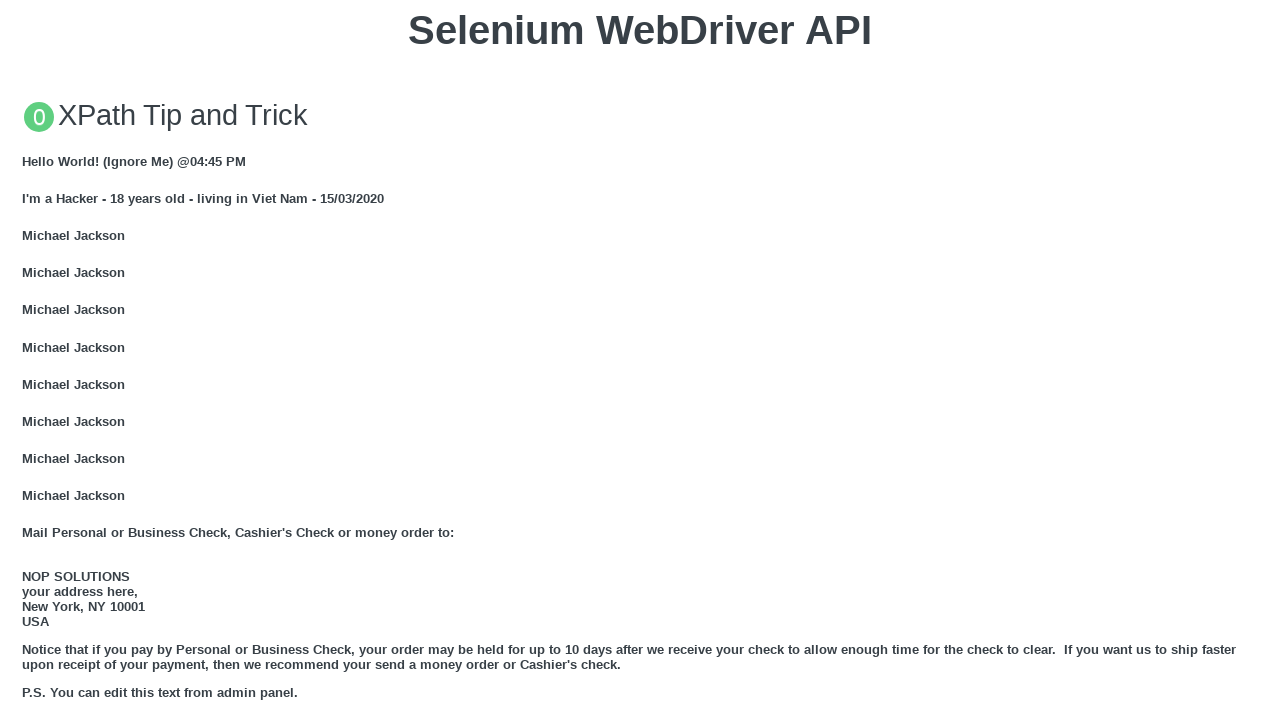

Set up dialog handler to accept prompt with text 'nguyenthihao'
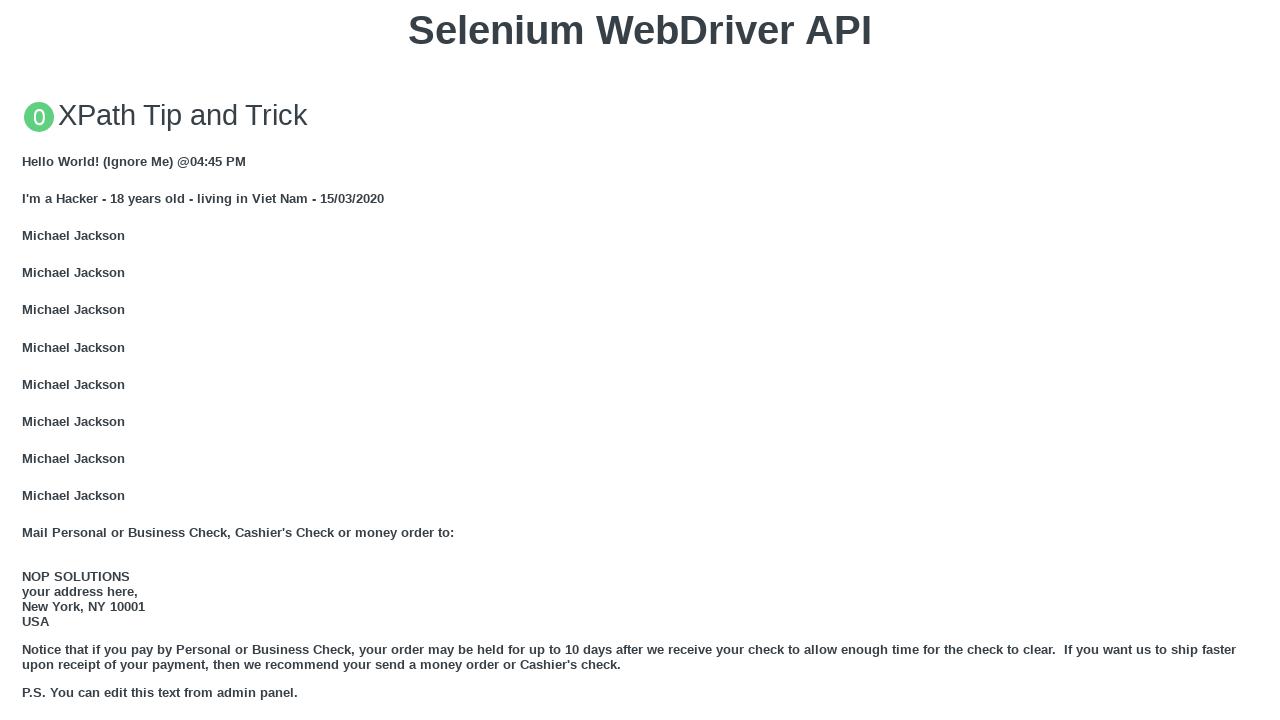

Clicked button to trigger JavaScript prompt at (640, 360) on xpath=//button[text()='Click for JS Prompt']
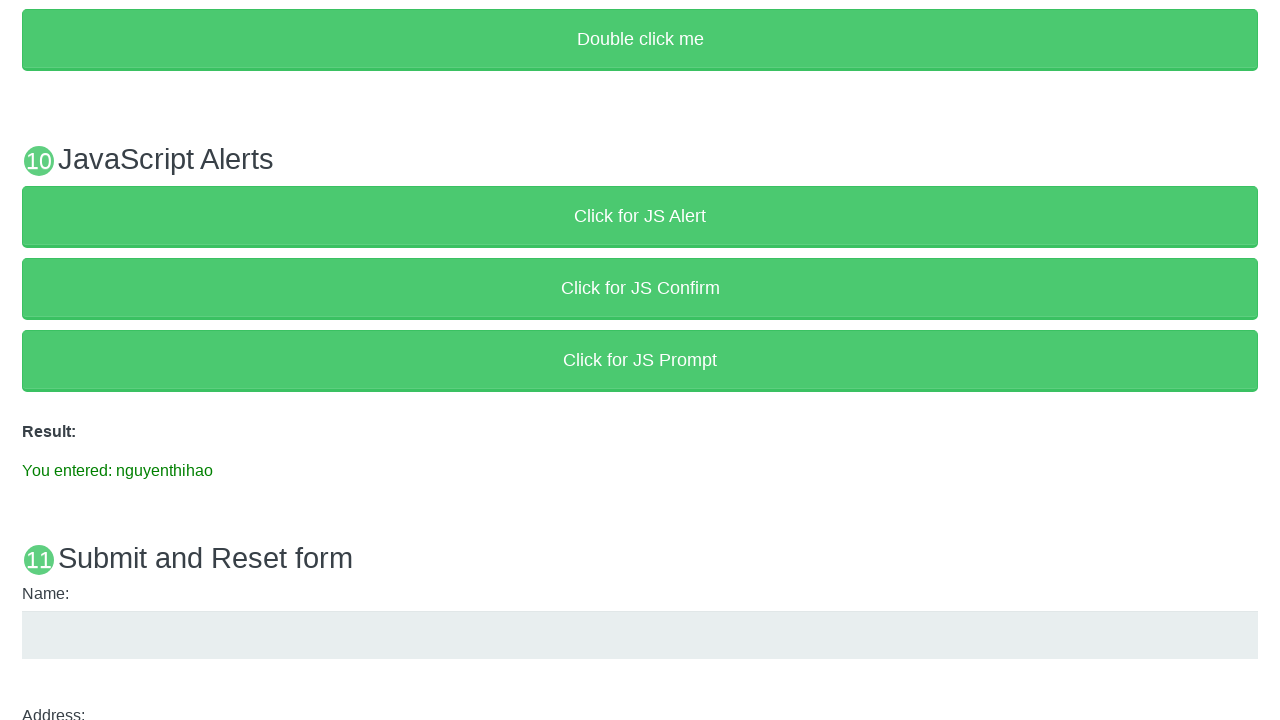

Verified result text displays 'You entered: nguyenthihao'
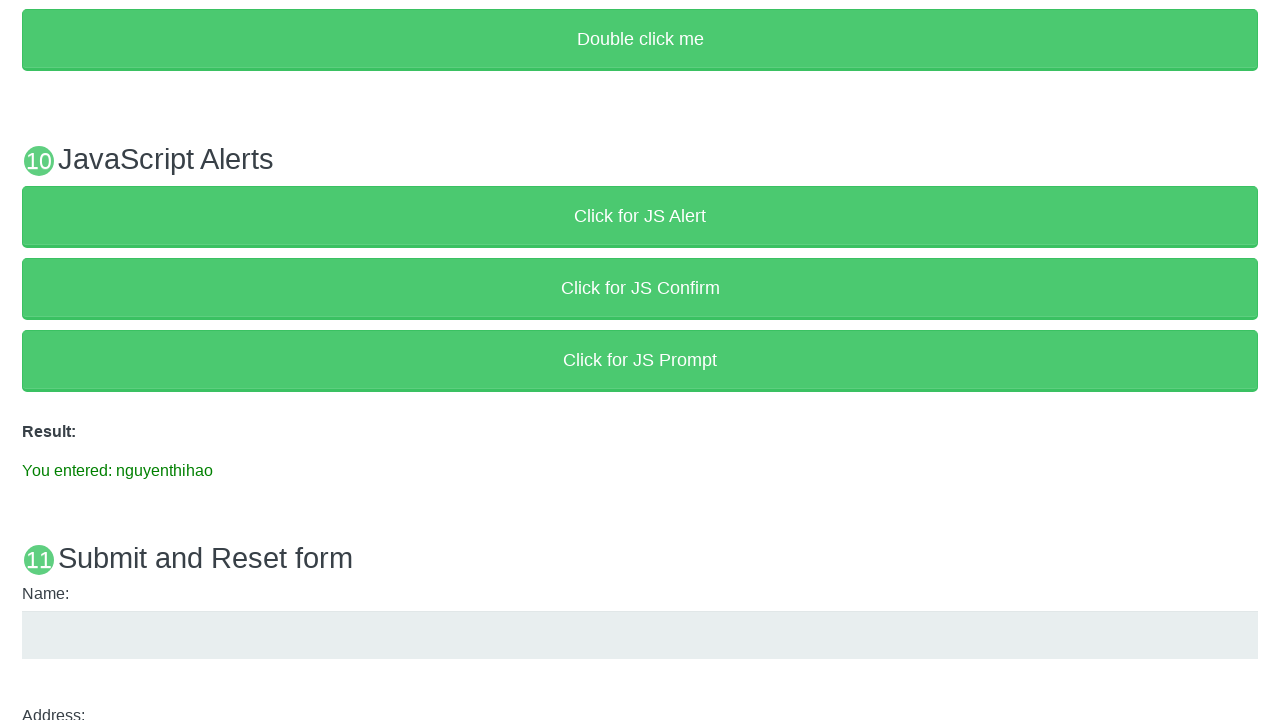

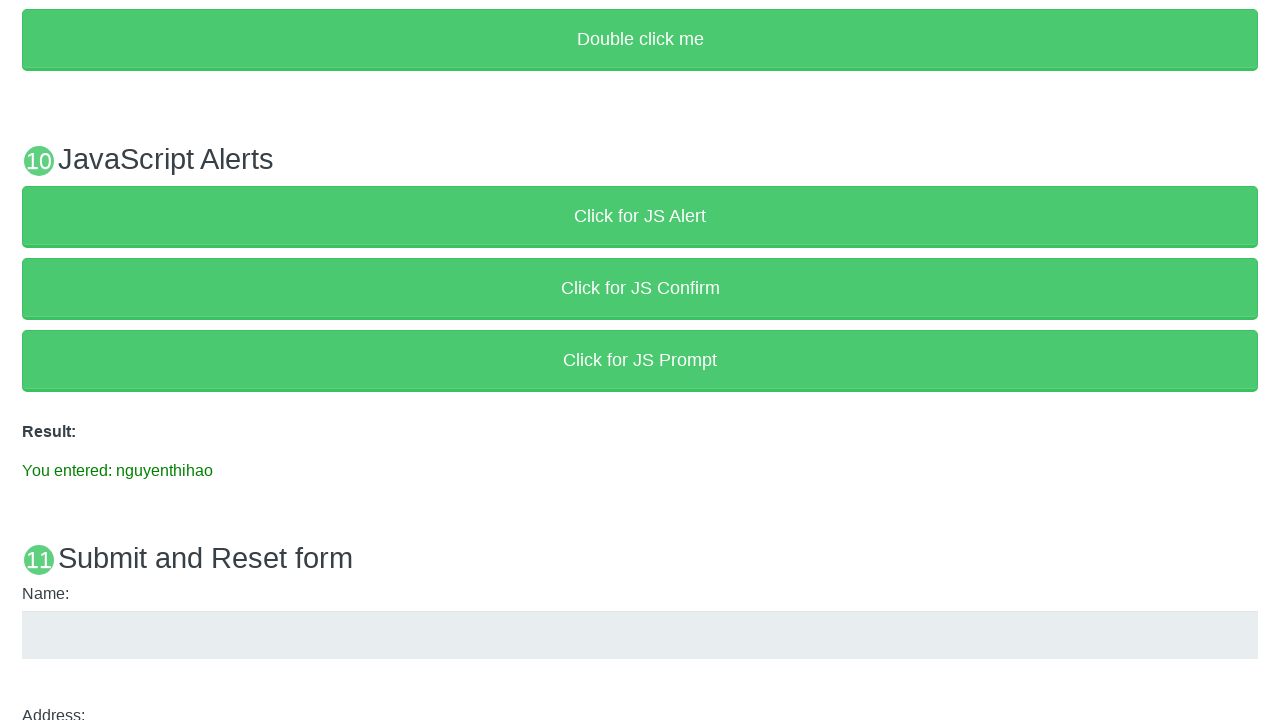